Tests a calculator application by clicking the "nine" button 20 times in succession to verify repeated input functionality.

Starting URL: http://jeremydomasian.github.io/supercalc_v1-4/SuperCalc-v2.html

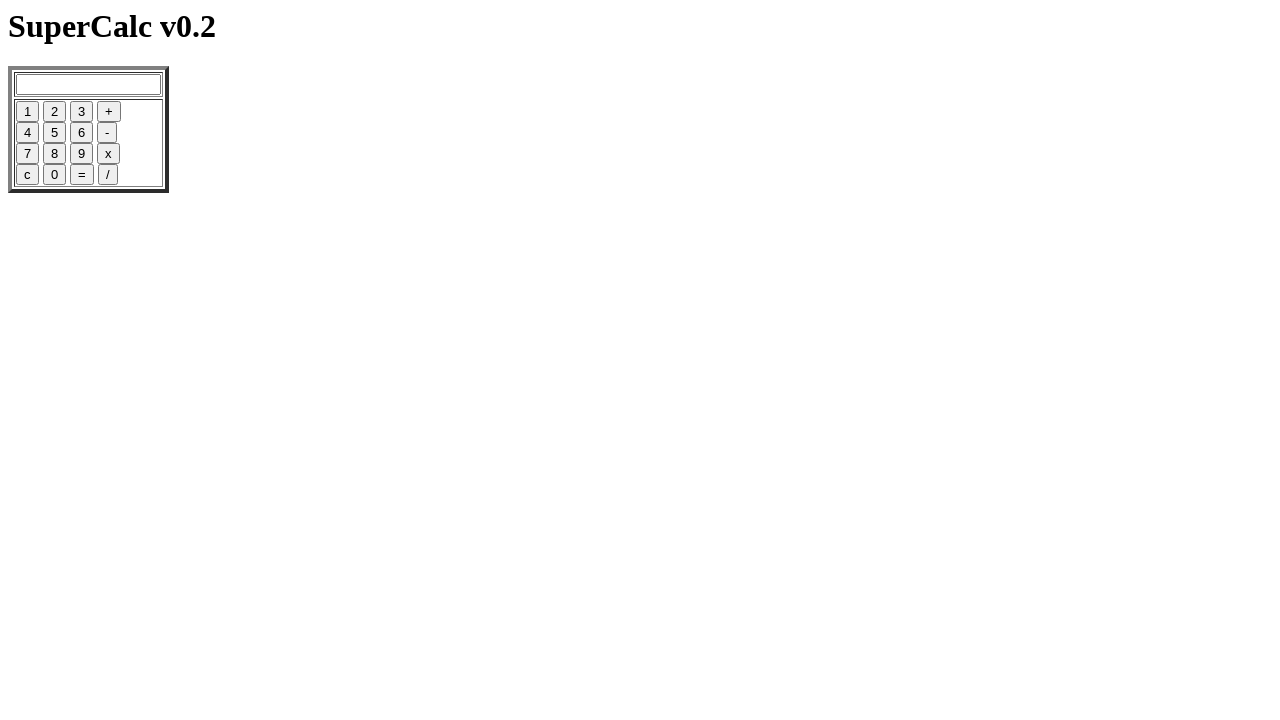

Navigated to SuperCalc calculator application
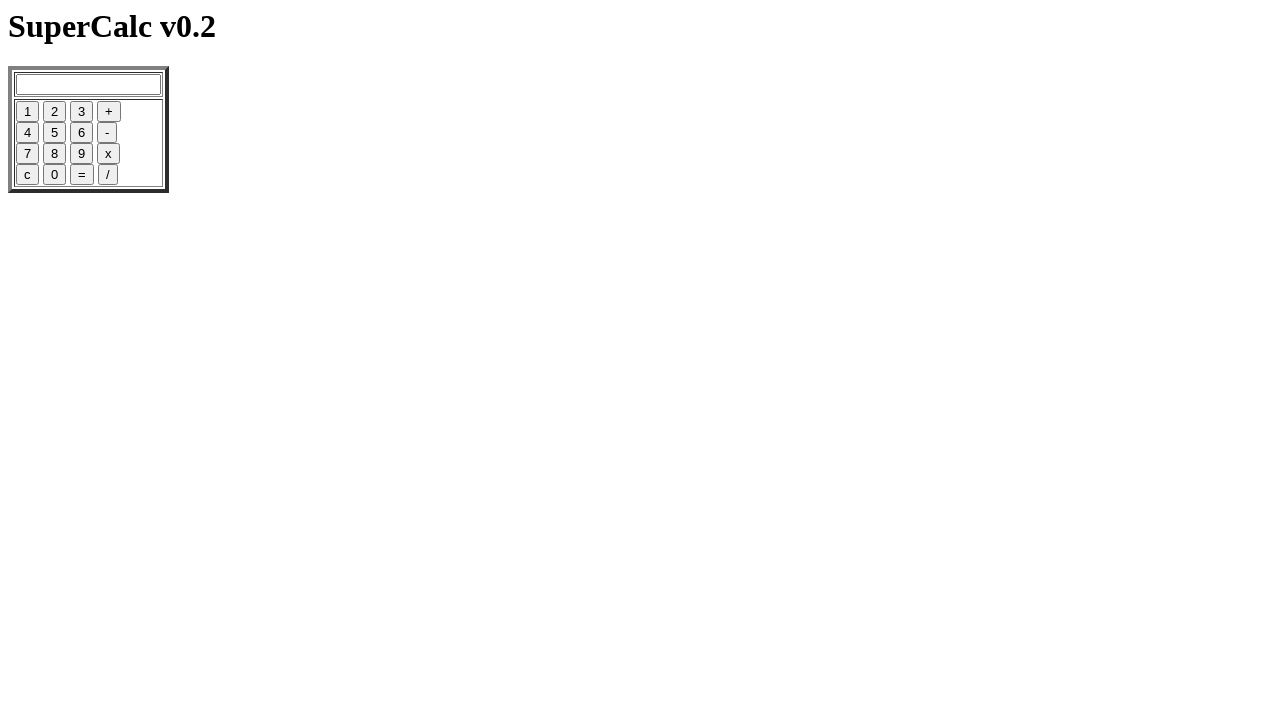

Clicked the 'nine' button (click 1 of 20) at (82, 154) on [name='nine']
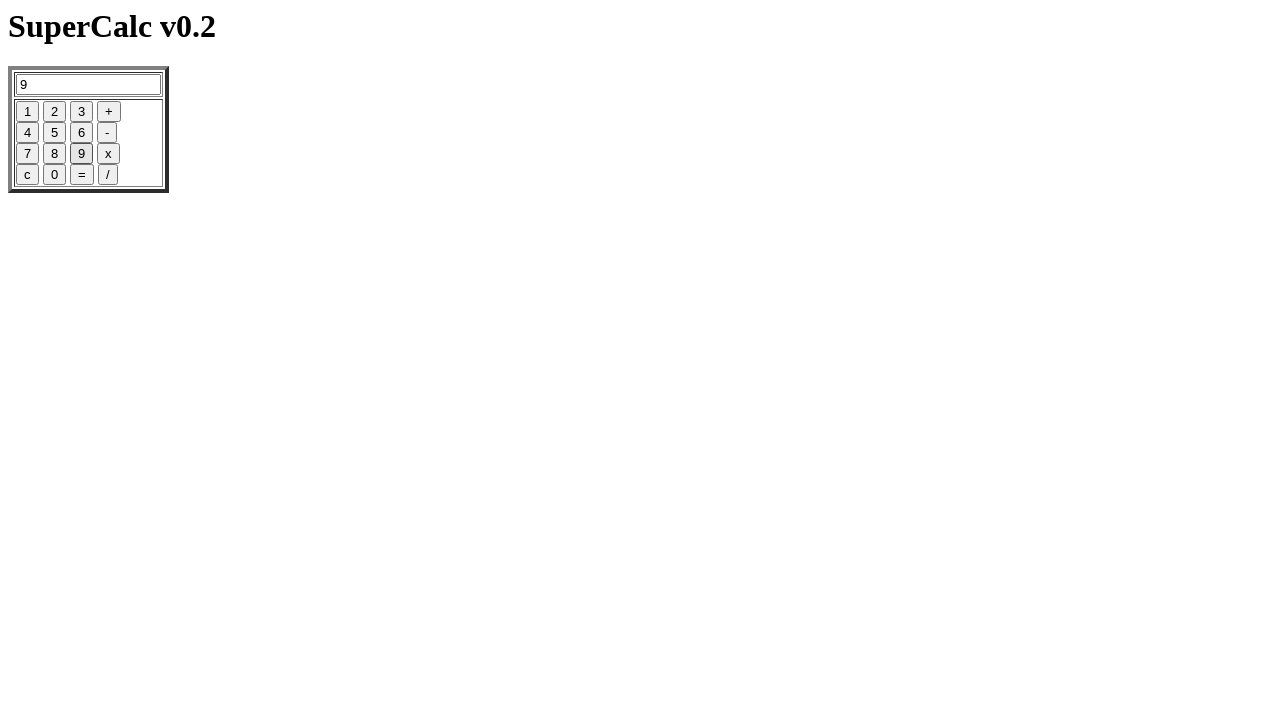

Clicked the 'nine' button (click 2 of 20) at (82, 154) on [name='nine']
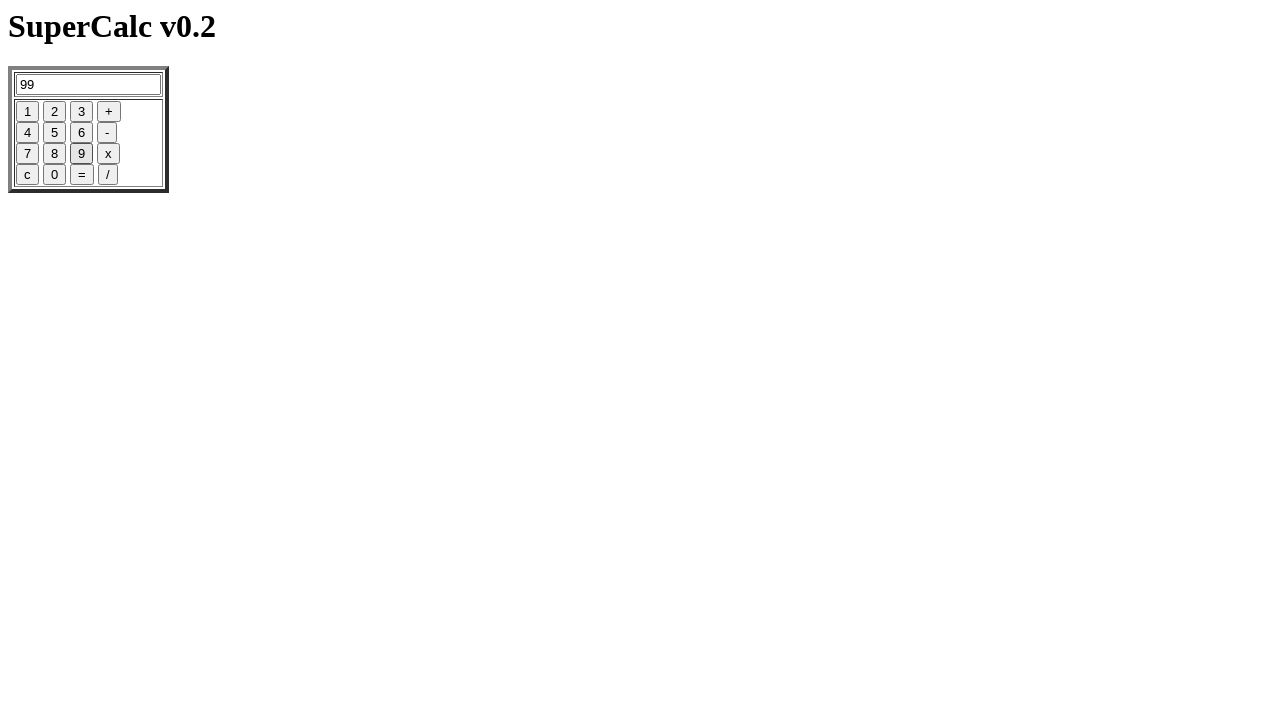

Clicked the 'nine' button (click 3 of 20) at (82, 154) on [name='nine']
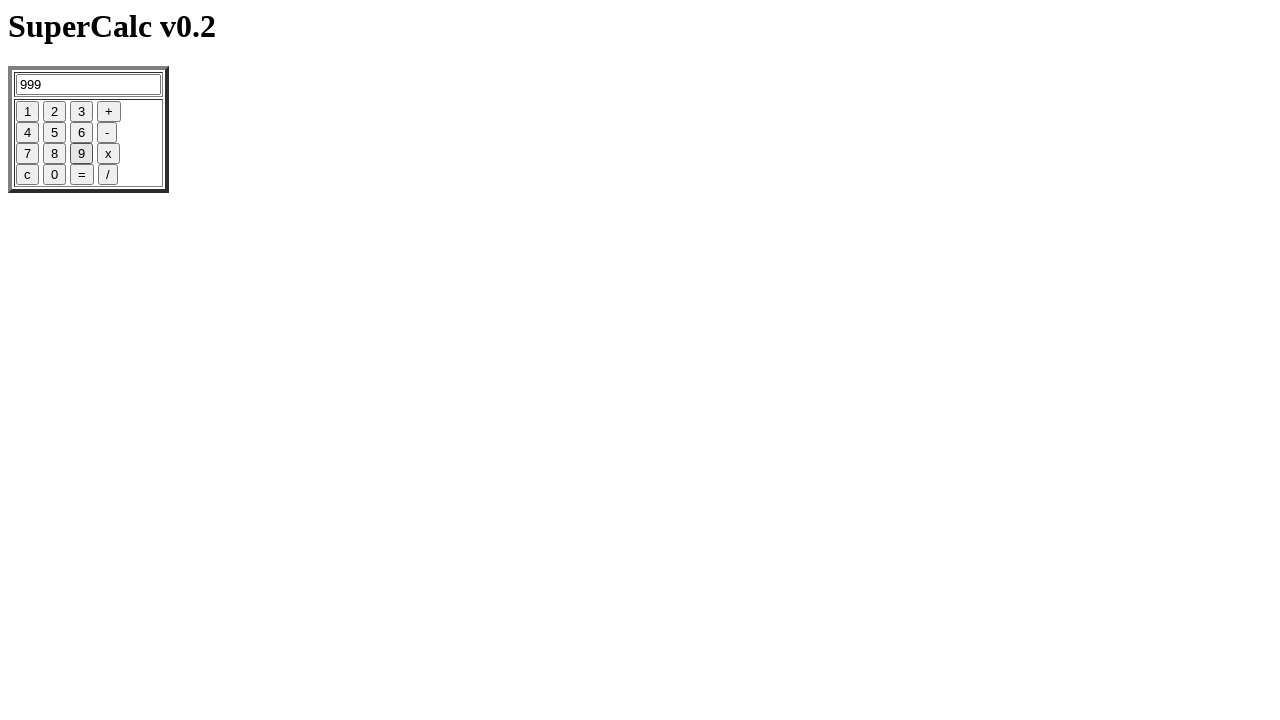

Clicked the 'nine' button (click 4 of 20) at (82, 154) on [name='nine']
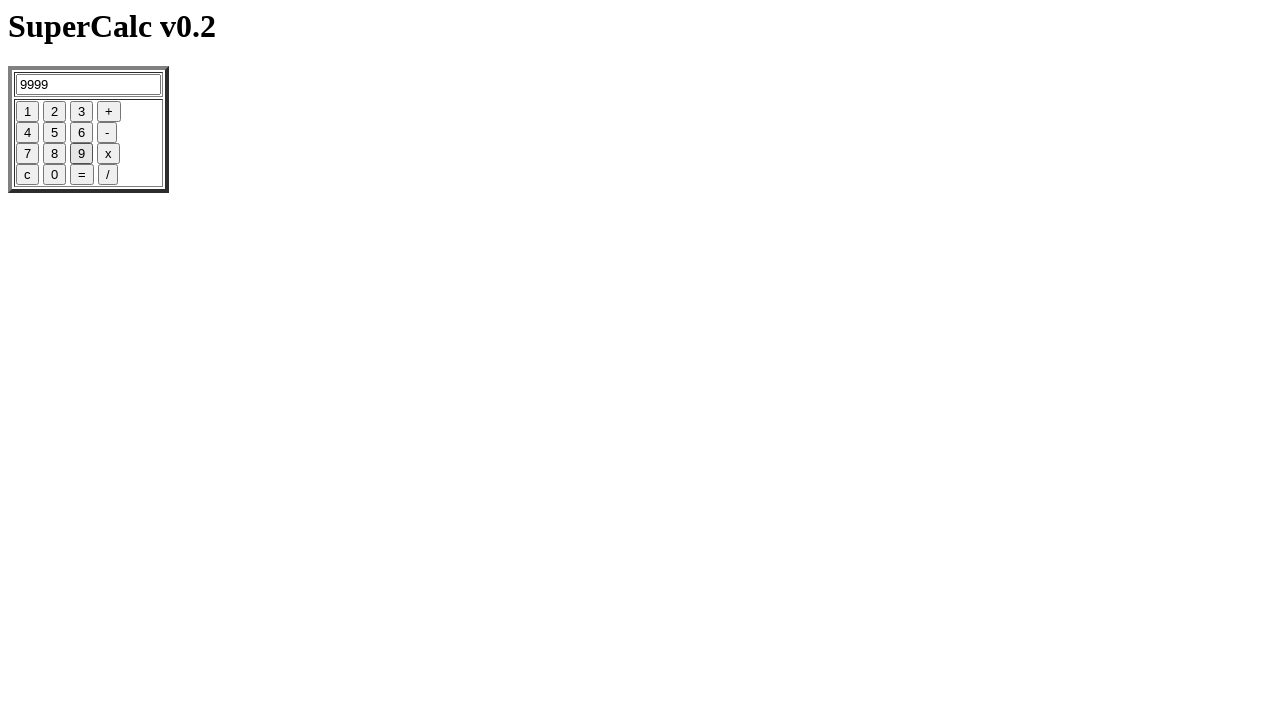

Clicked the 'nine' button (click 5 of 20) at (82, 154) on [name='nine']
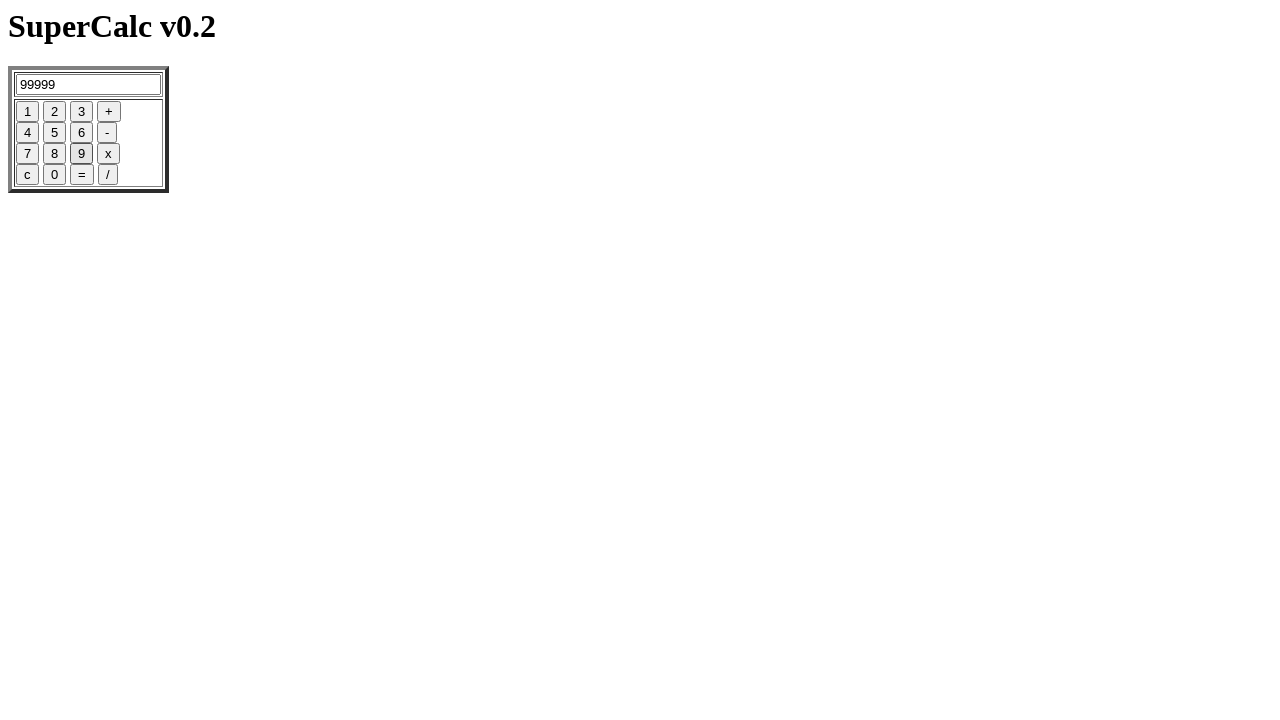

Clicked the 'nine' button (click 6 of 20) at (82, 154) on [name='nine']
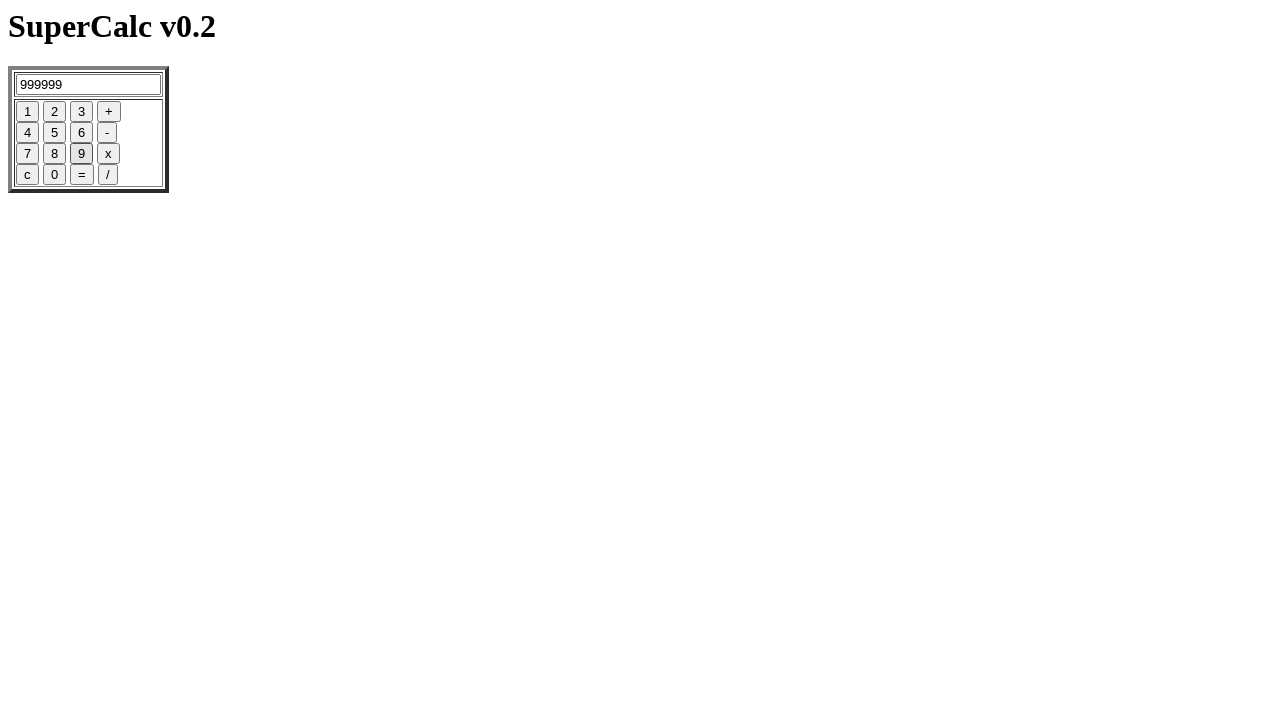

Clicked the 'nine' button (click 7 of 20) at (82, 154) on [name='nine']
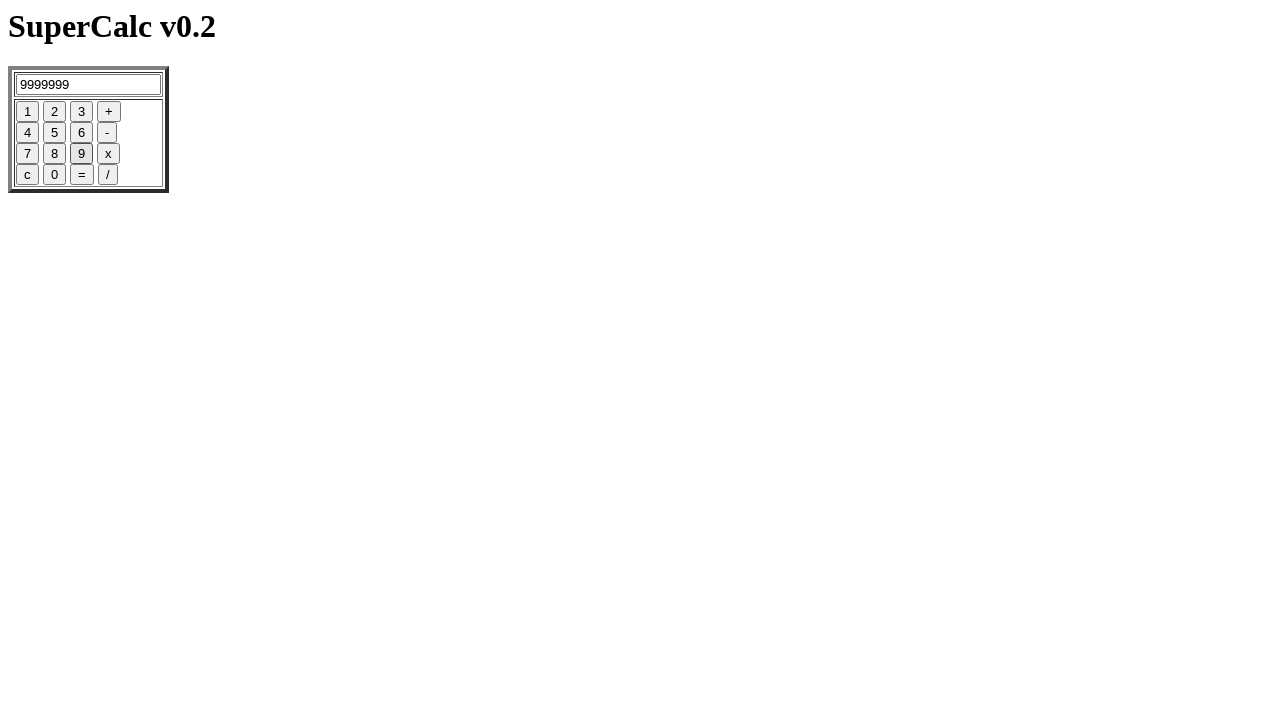

Clicked the 'nine' button (click 8 of 20) at (82, 154) on [name='nine']
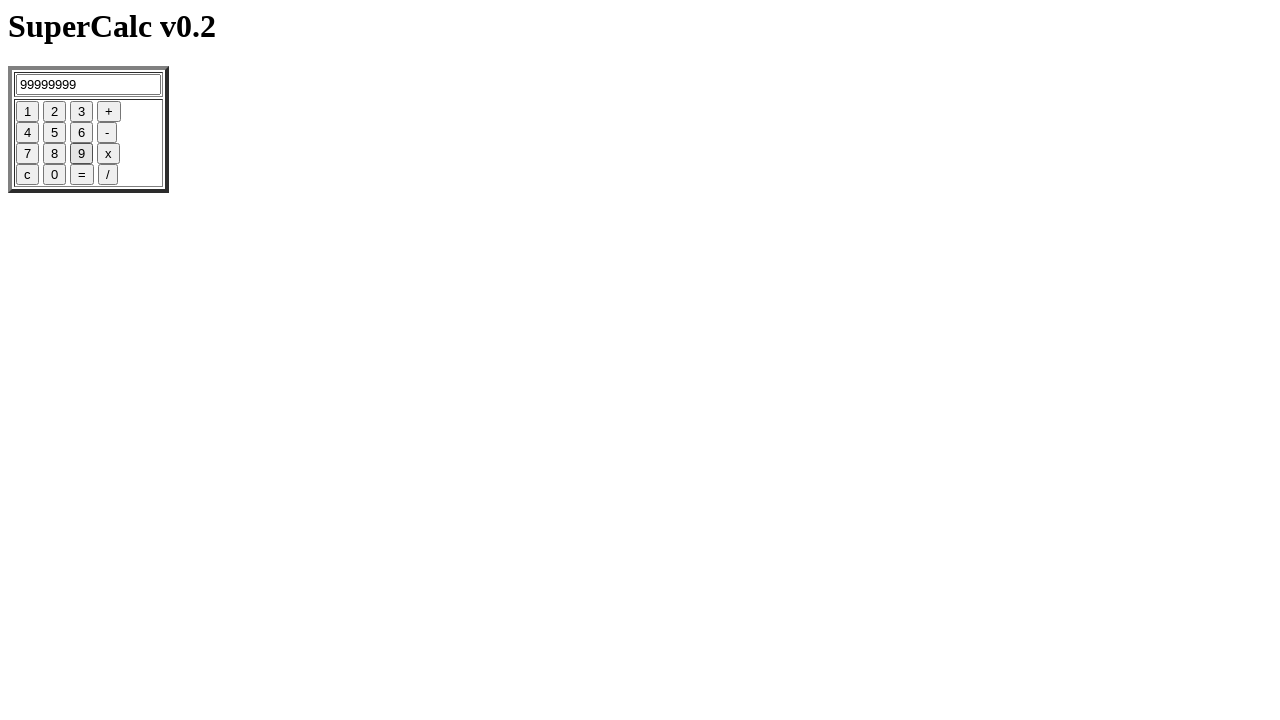

Clicked the 'nine' button (click 9 of 20) at (82, 154) on [name='nine']
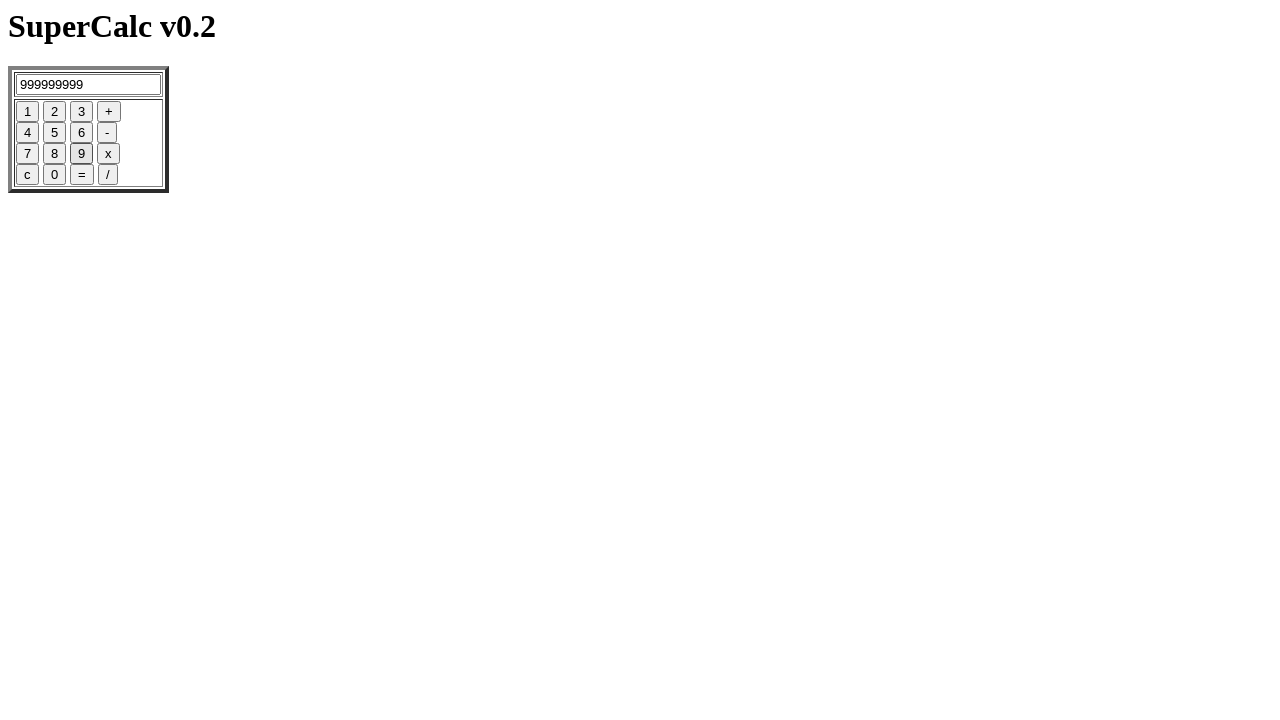

Clicked the 'nine' button (click 10 of 20) at (82, 154) on [name='nine']
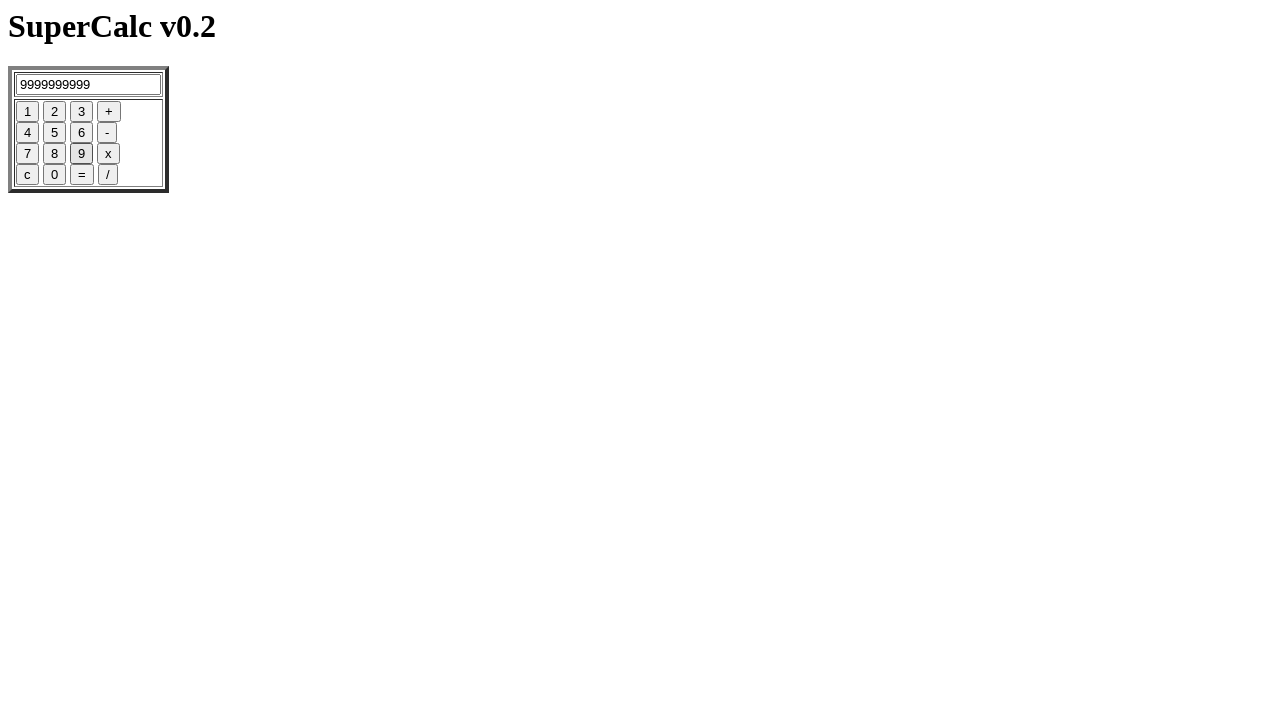

Clicked the 'nine' button (click 11 of 20) at (82, 154) on [name='nine']
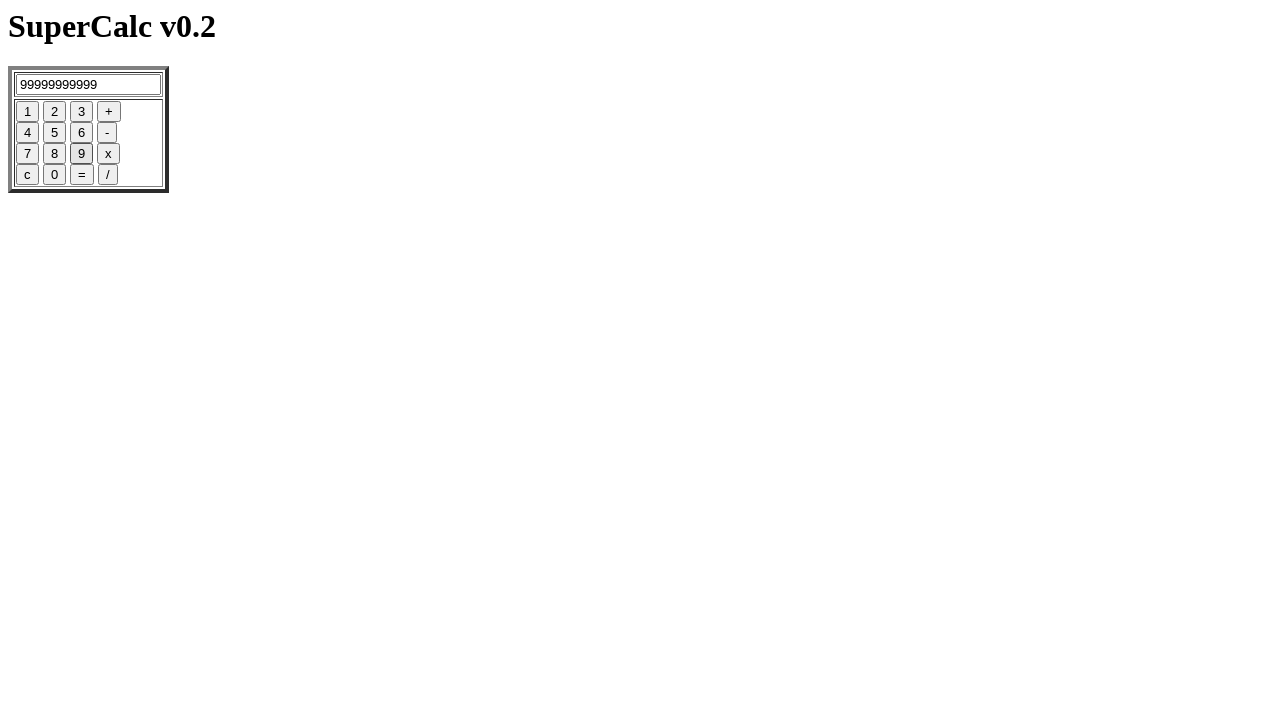

Clicked the 'nine' button (click 12 of 20) at (82, 154) on [name='nine']
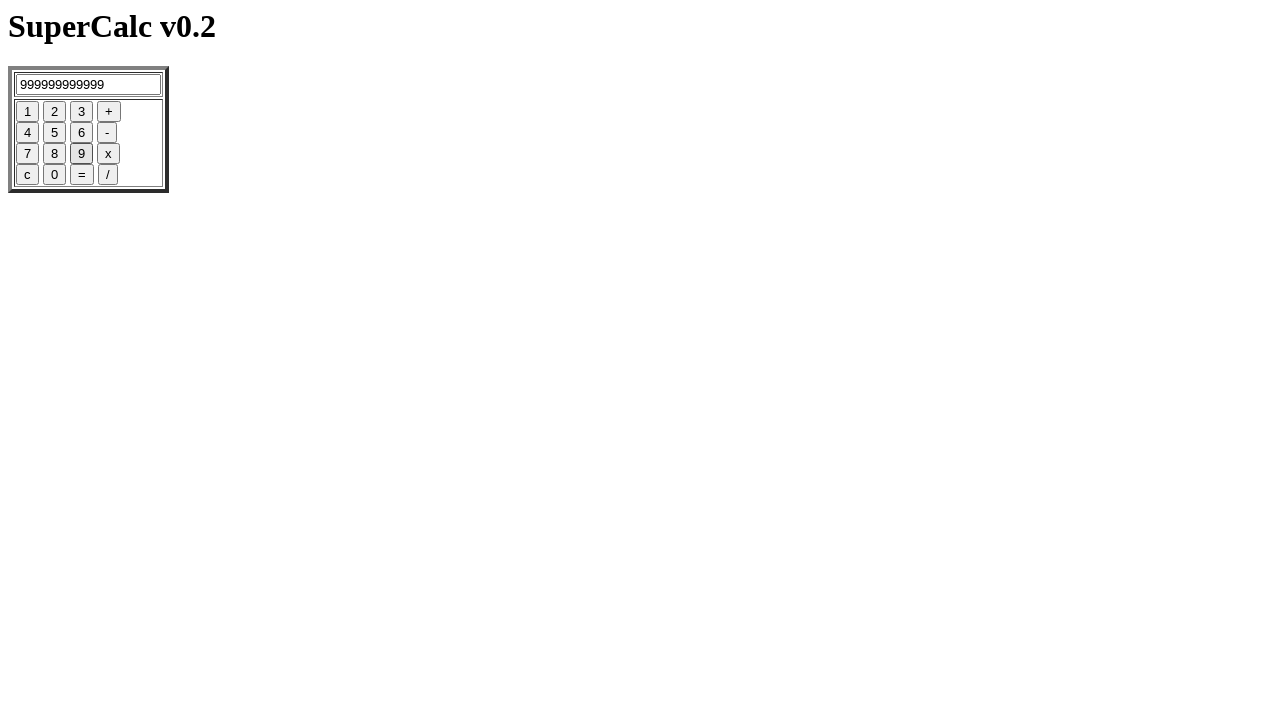

Clicked the 'nine' button (click 13 of 20) at (82, 154) on [name='nine']
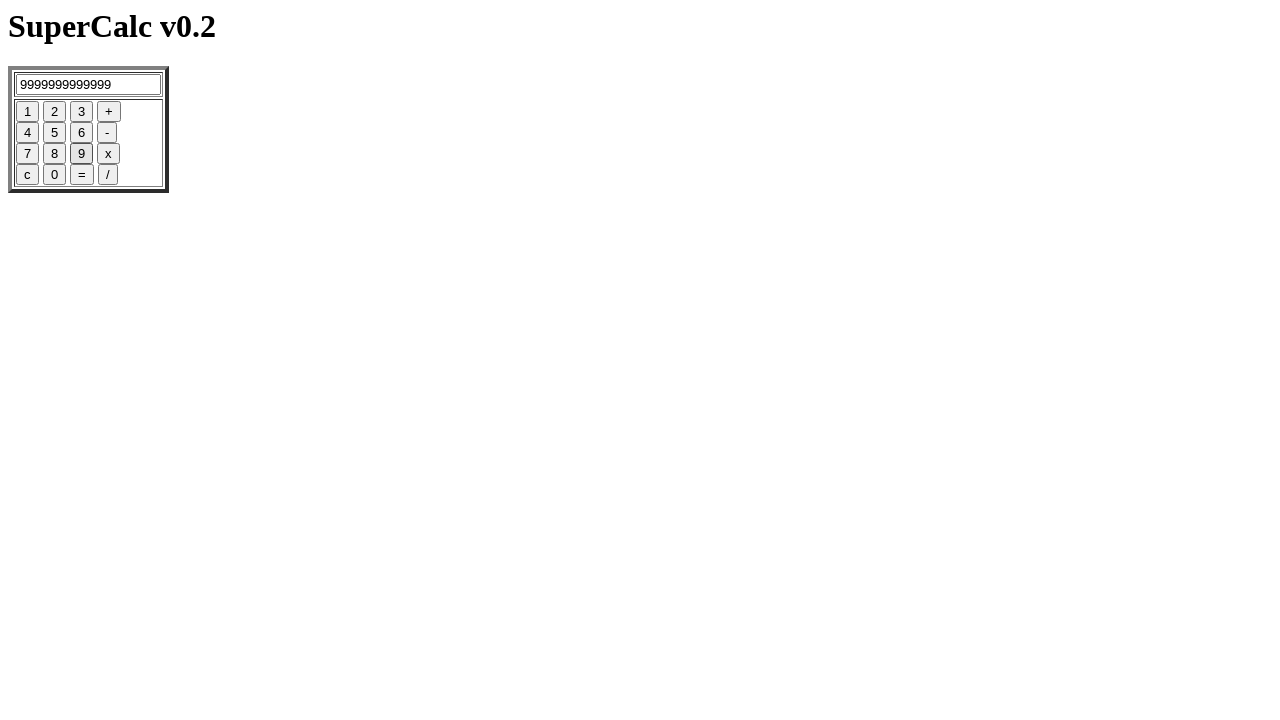

Clicked the 'nine' button (click 14 of 20) at (82, 154) on [name='nine']
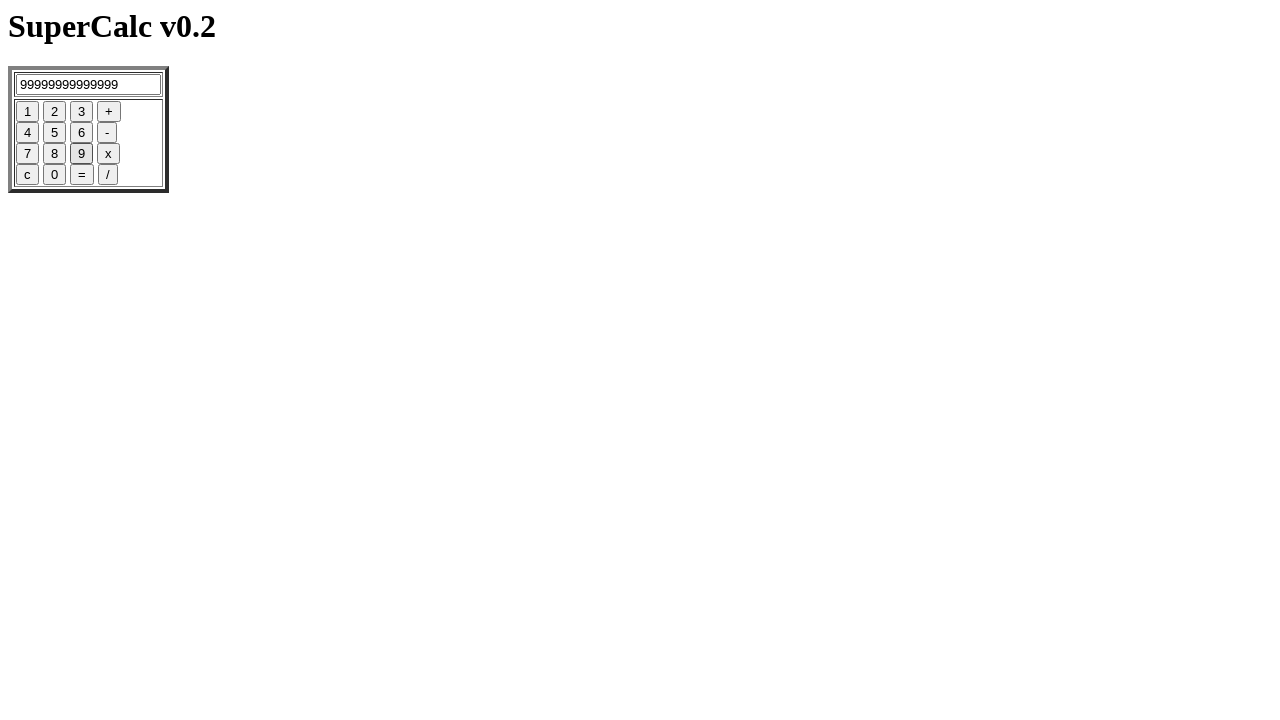

Clicked the 'nine' button (click 15 of 20) at (82, 154) on [name='nine']
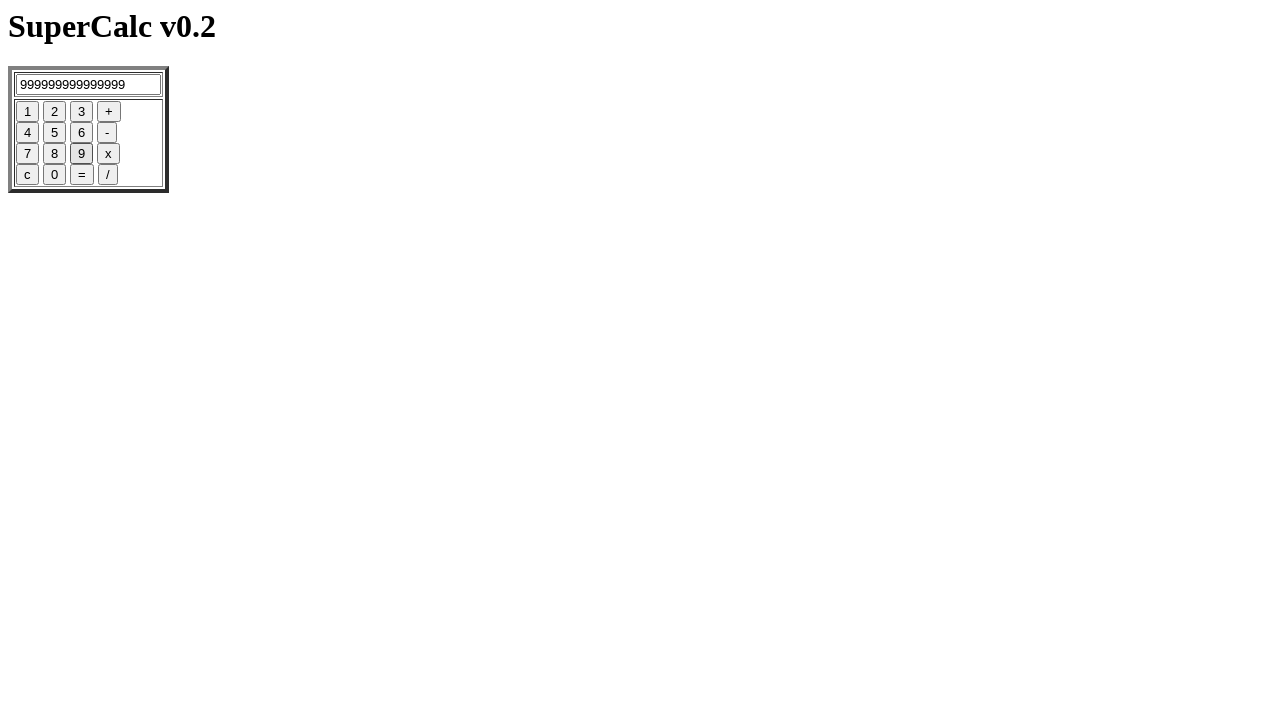

Clicked the 'nine' button (click 16 of 20) at (82, 154) on [name='nine']
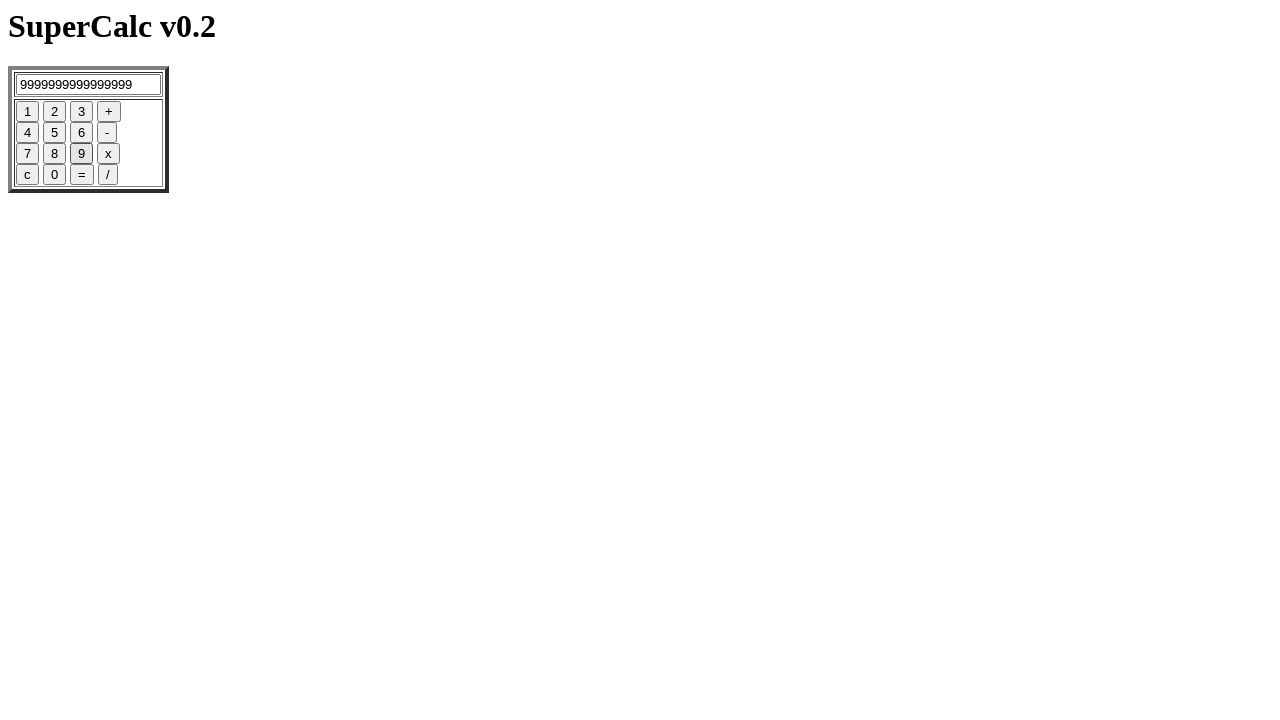

Clicked the 'nine' button (click 17 of 20) at (82, 154) on [name='nine']
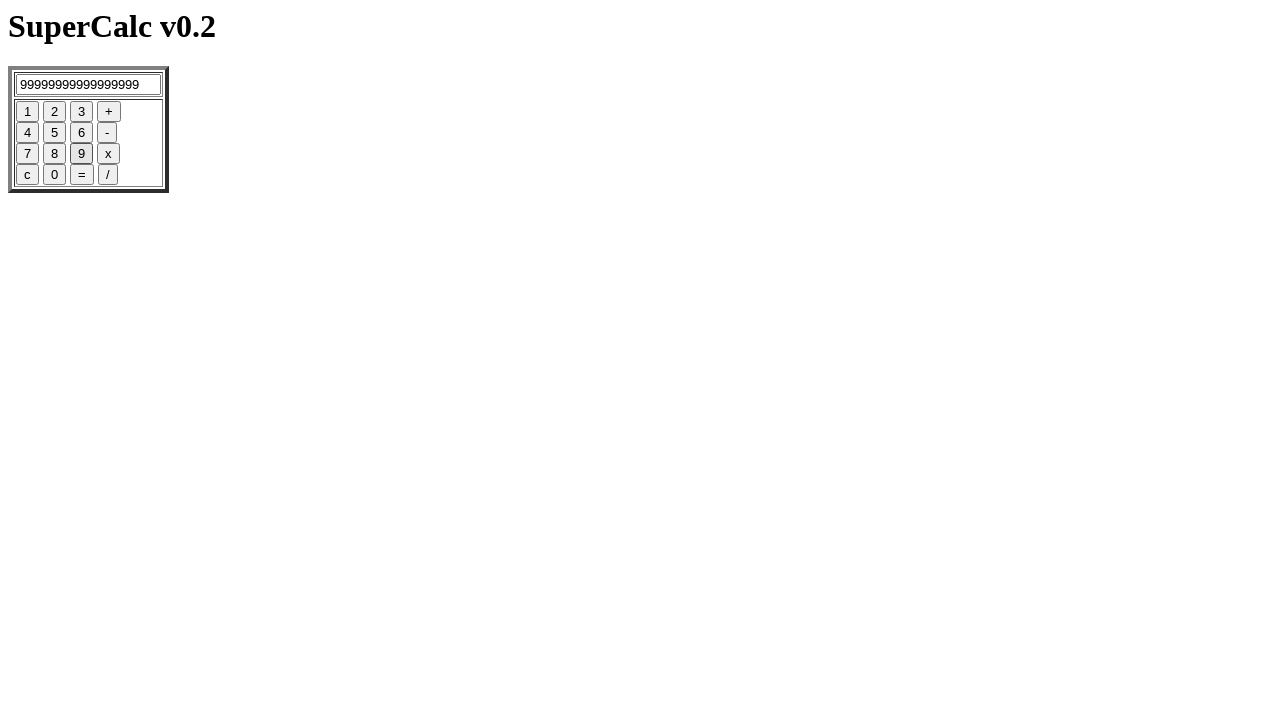

Clicked the 'nine' button (click 18 of 20) at (82, 154) on [name='nine']
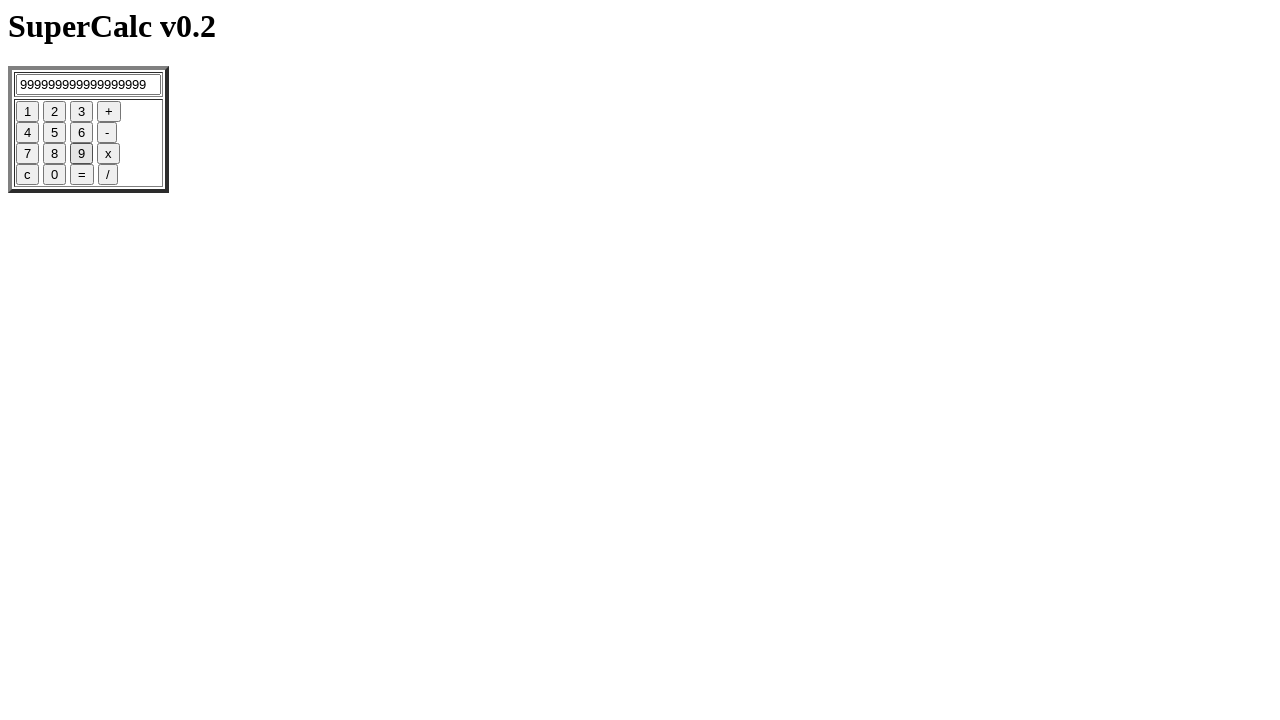

Clicked the 'nine' button (click 19 of 20) at (82, 154) on [name='nine']
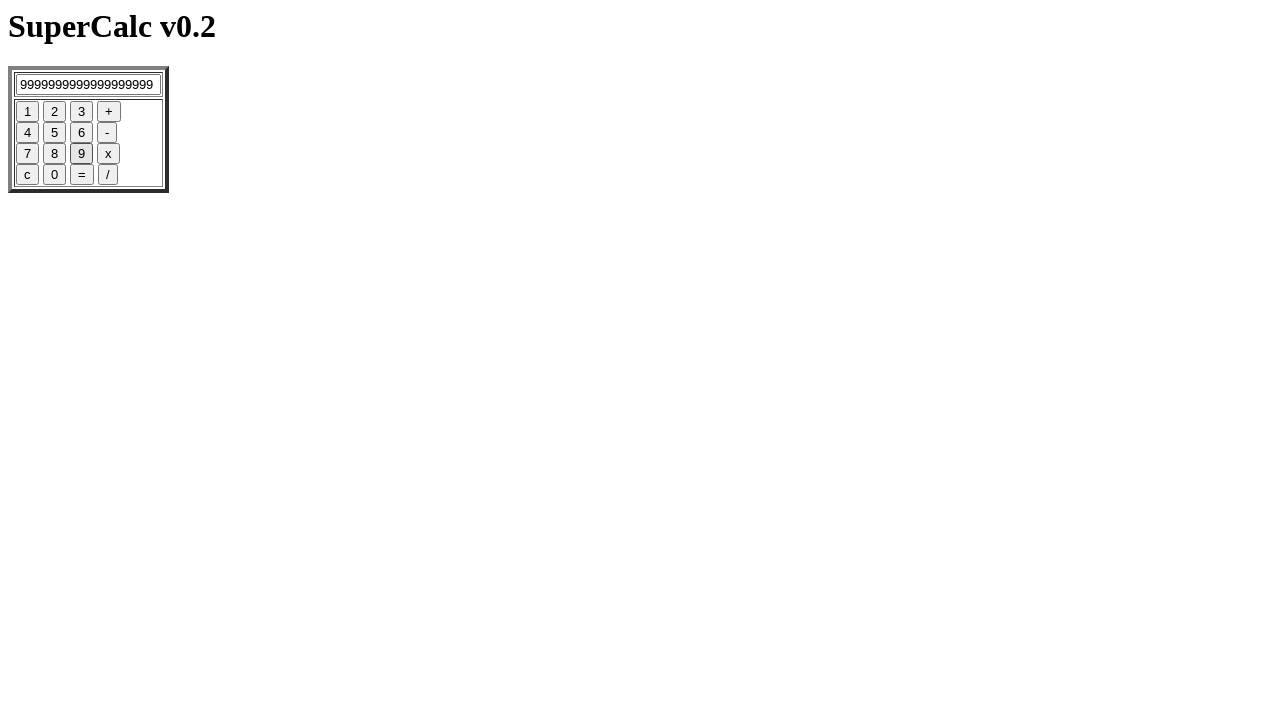

Clicked the 'nine' button (click 20 of 20) at (82, 154) on [name='nine']
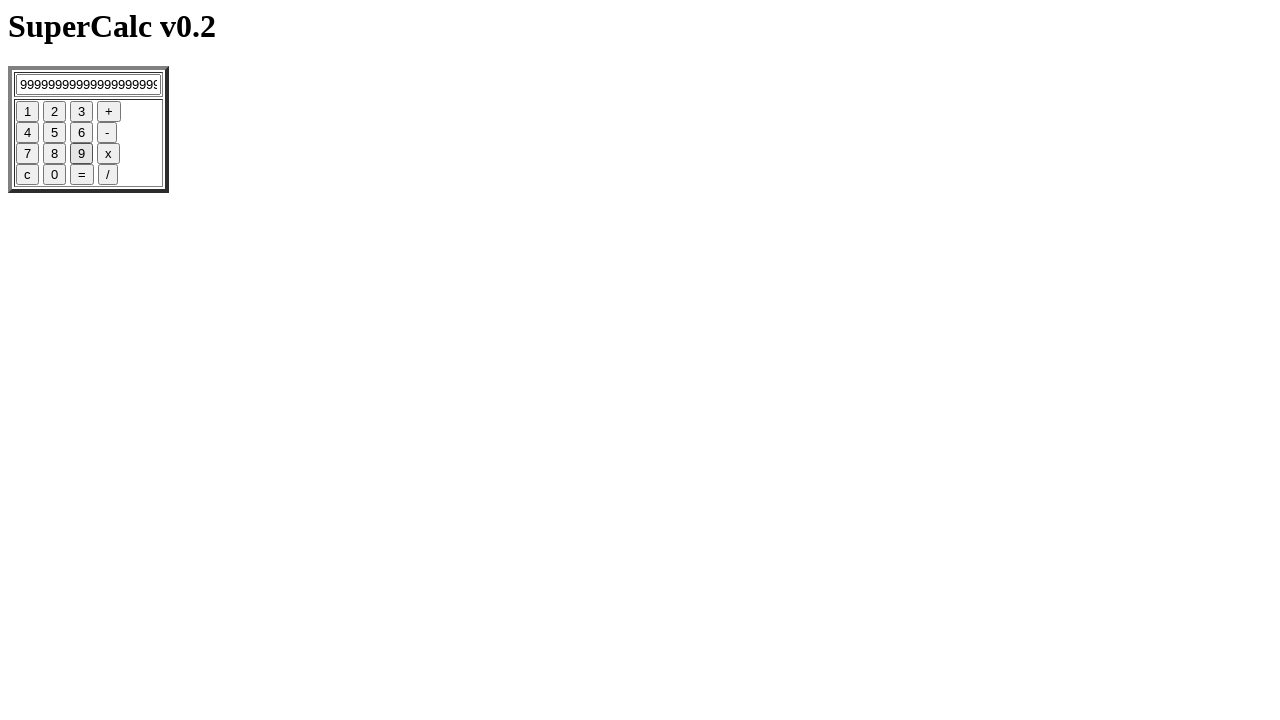

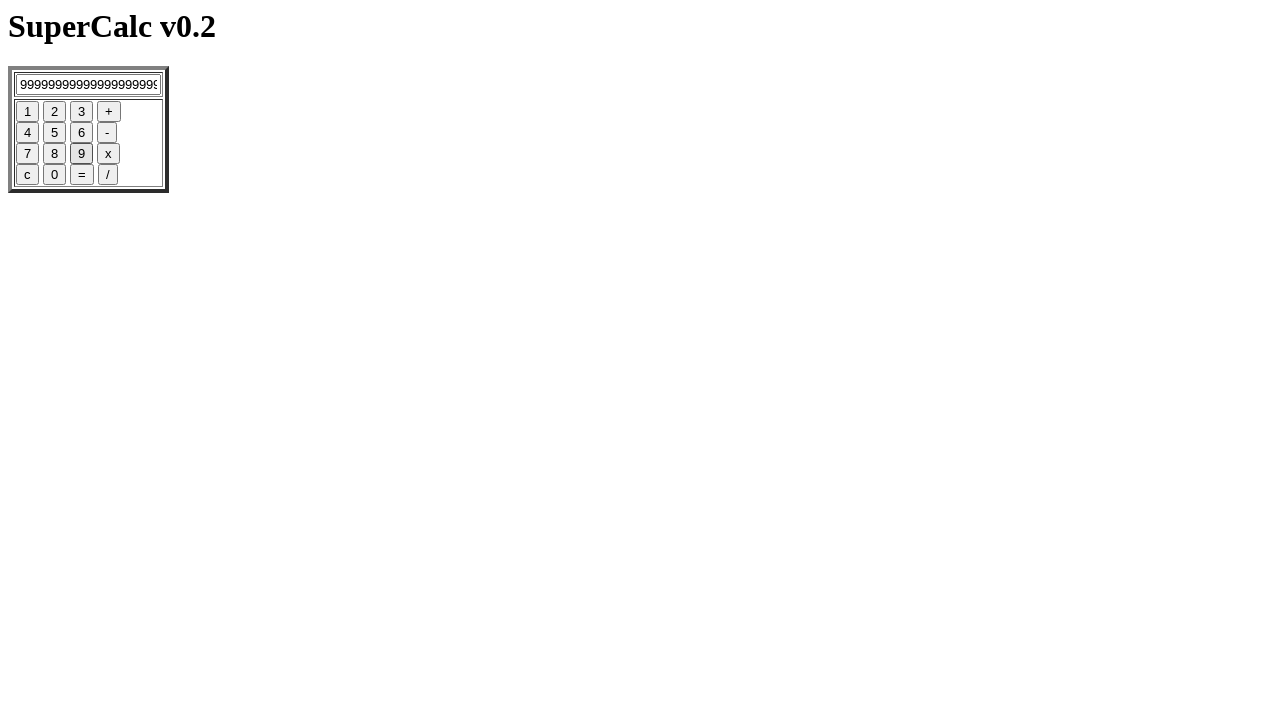